Tests checkbox functionality by verifying initial unchecked state, clicking a checkbox, and confirming it becomes selected

Starting URL: https://rahulshettyacademy.com/AutomationPractice/

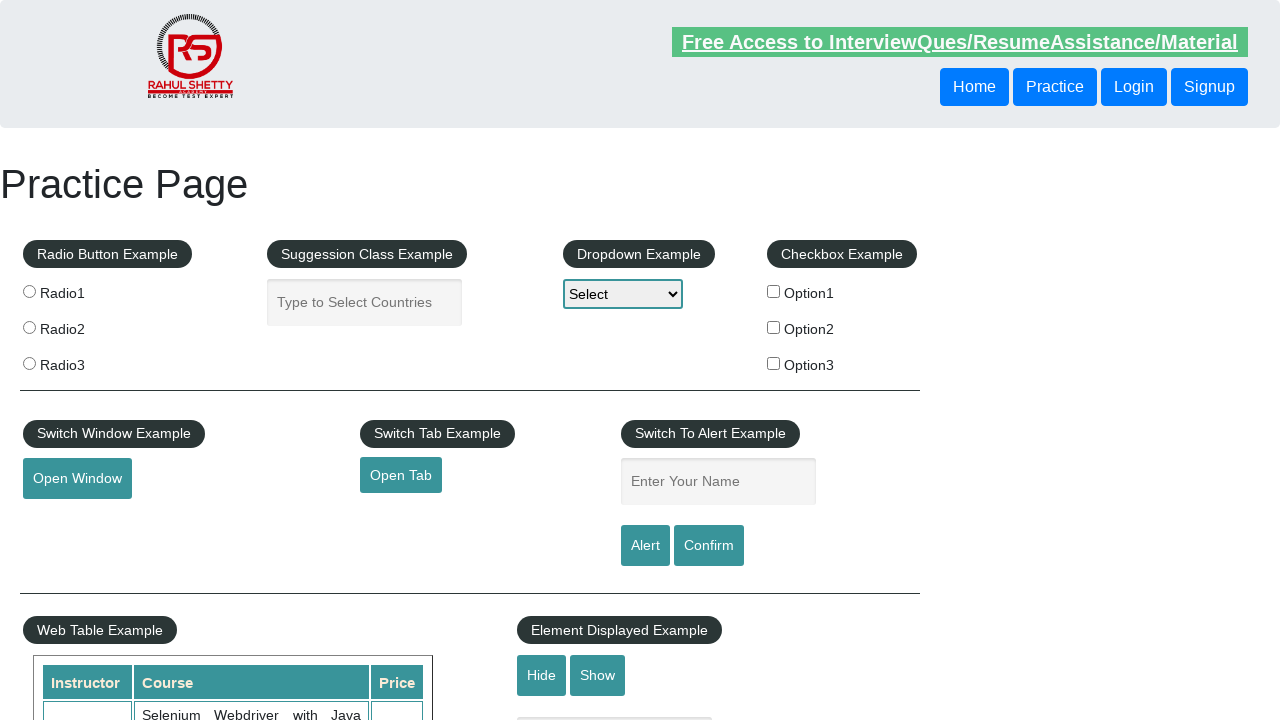

Navigated to AutomationPractice page
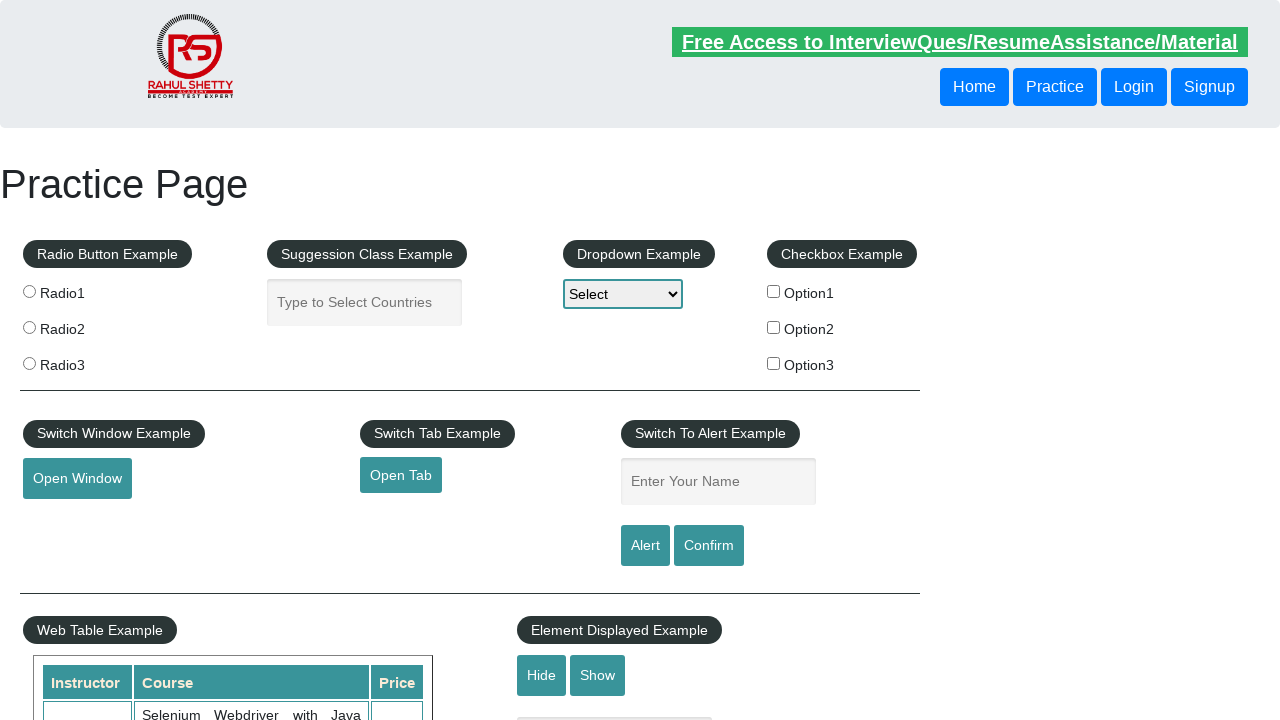

Counted 3 checkboxes on the page
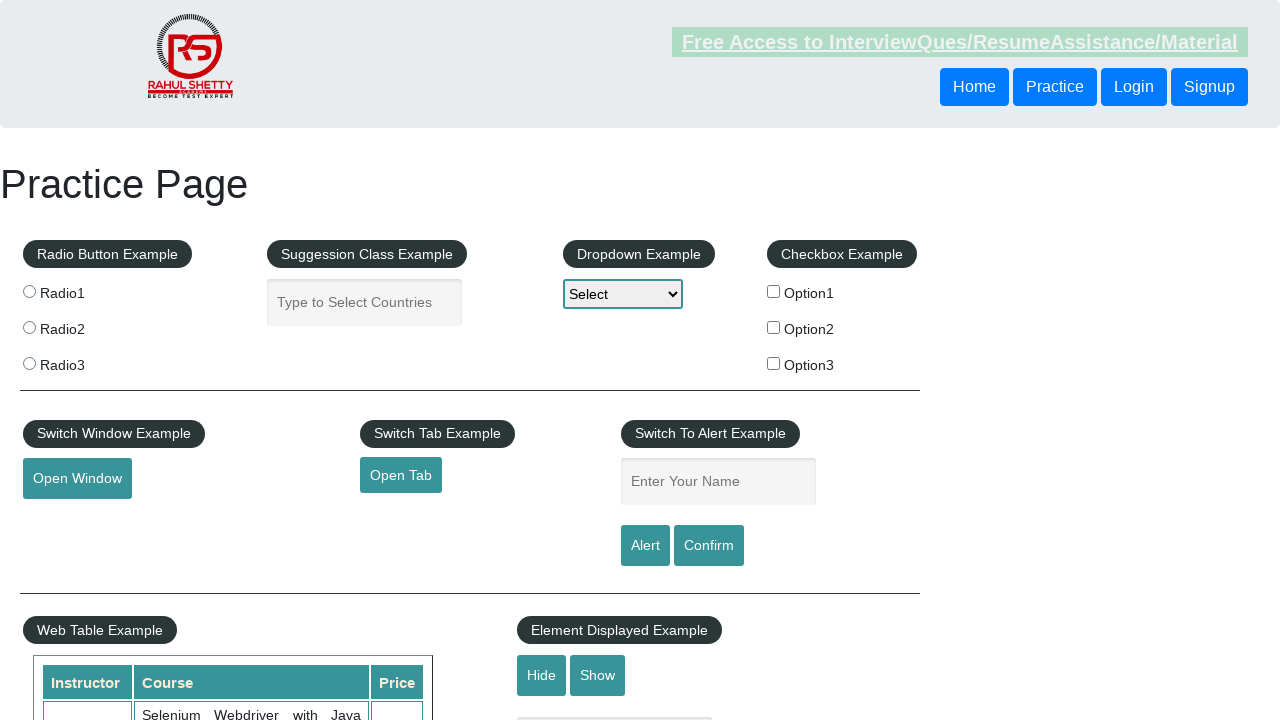

Located checkBoxOption1 element
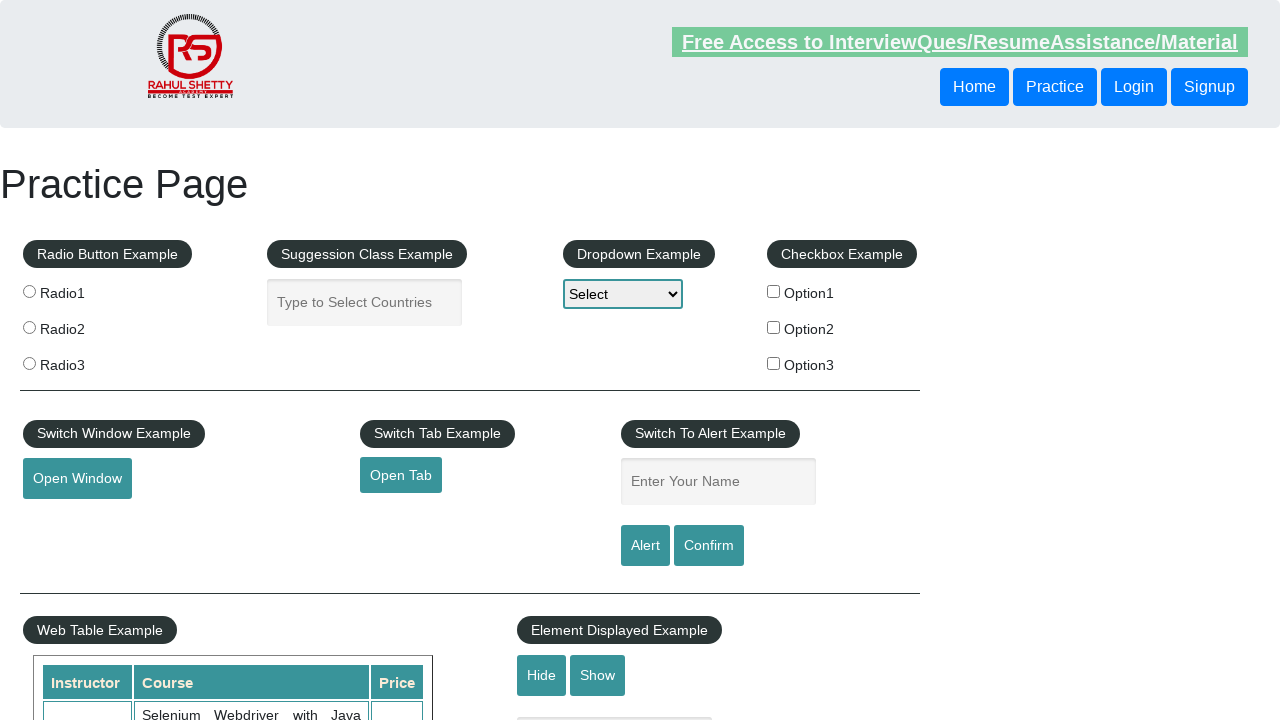

Verified checkbox is initially unchecked
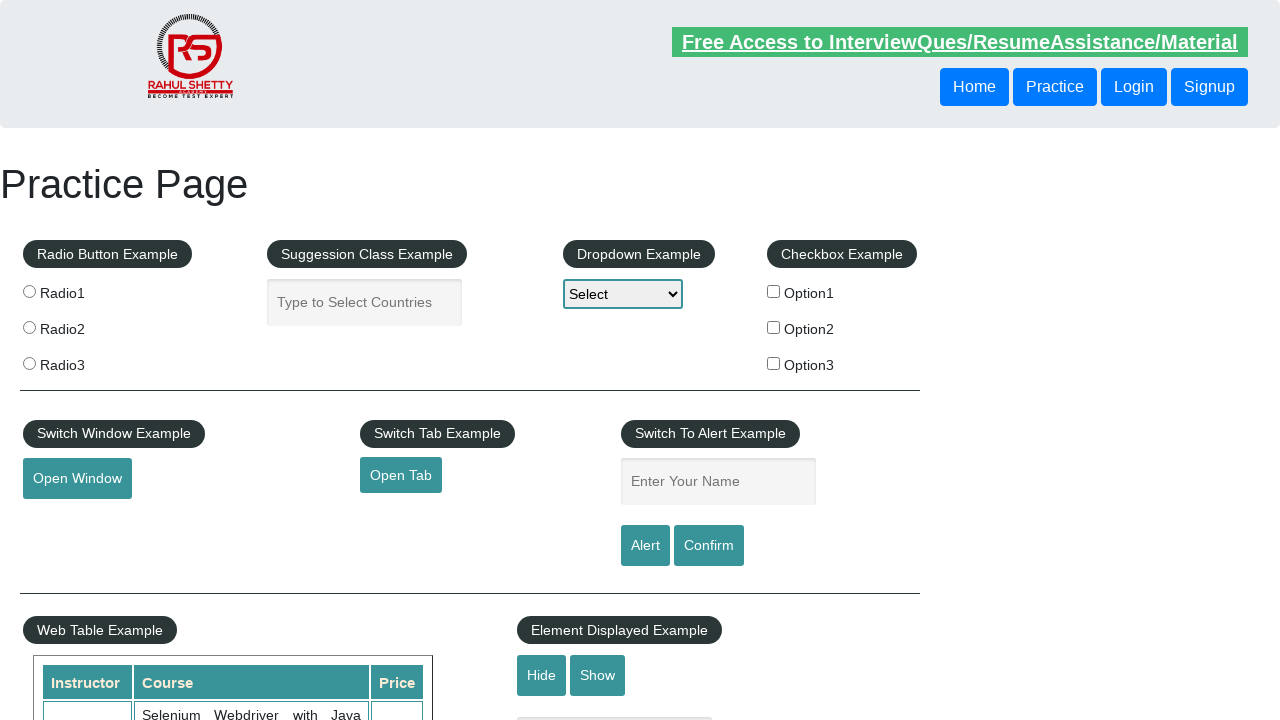

Clicked on checkBoxOption1 checkbox at (774, 291) on input[name='checkBoxOption1']
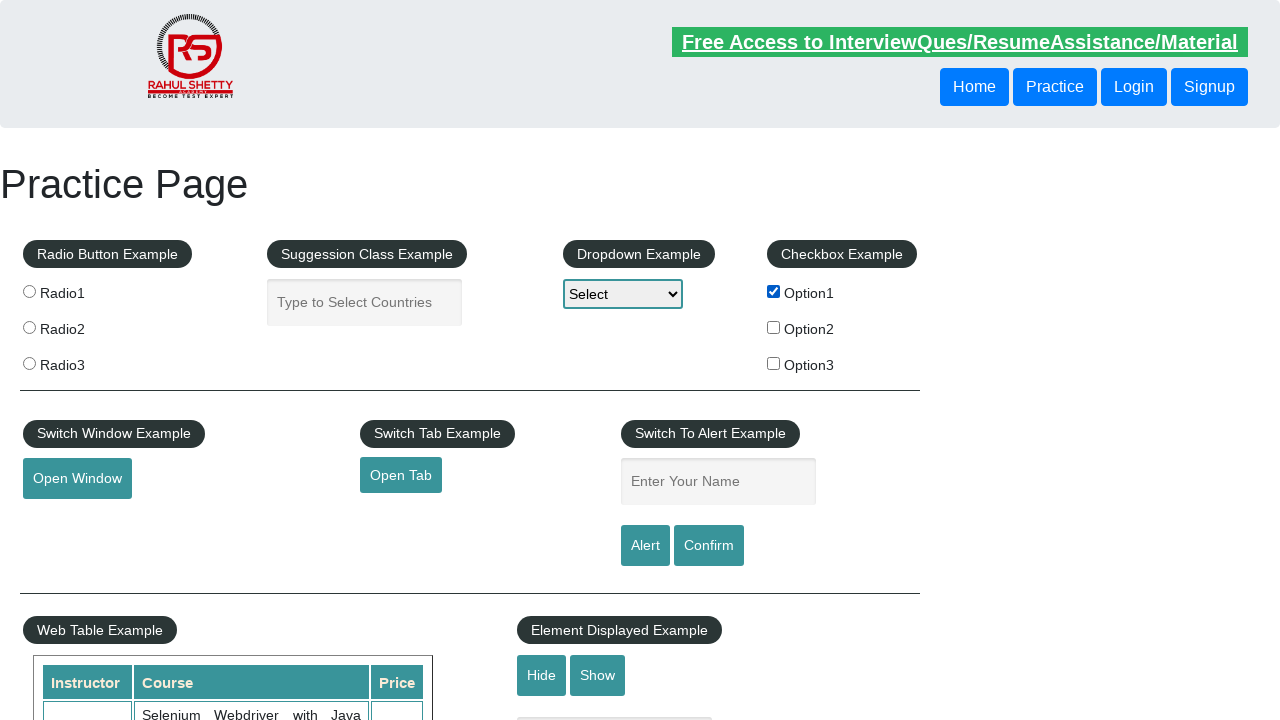

Verified checkbox is now checked after clicking
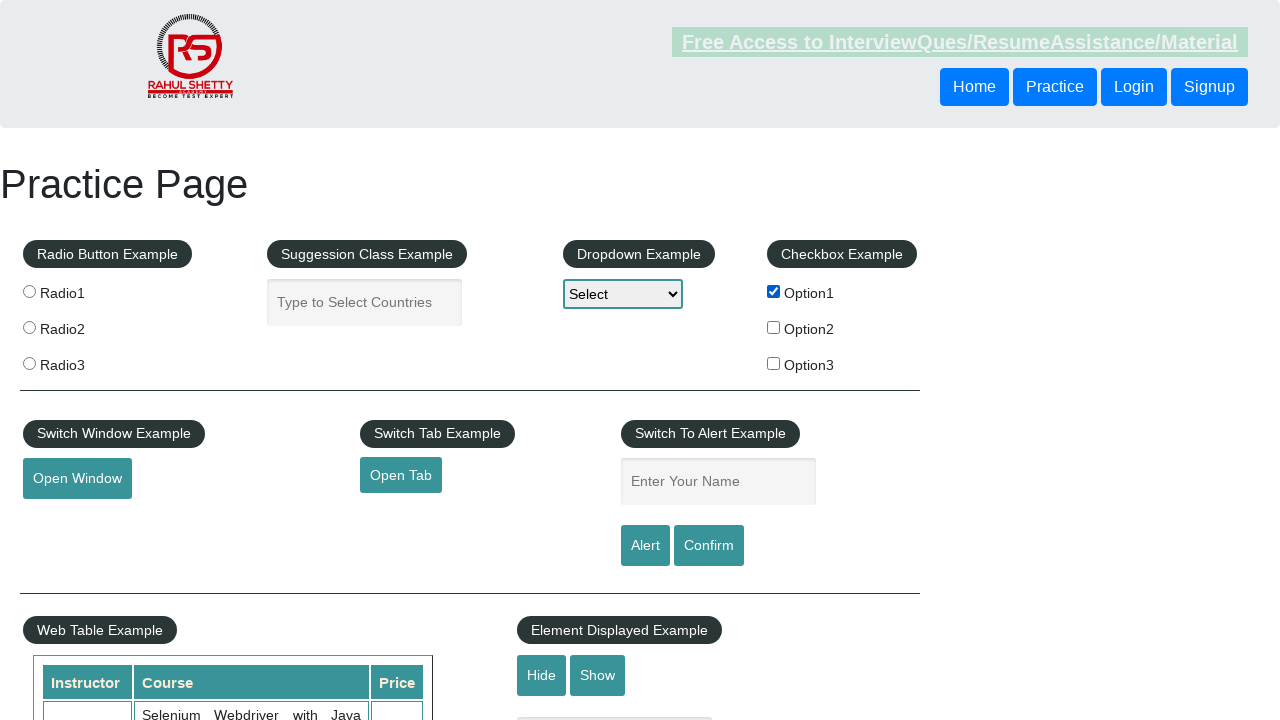

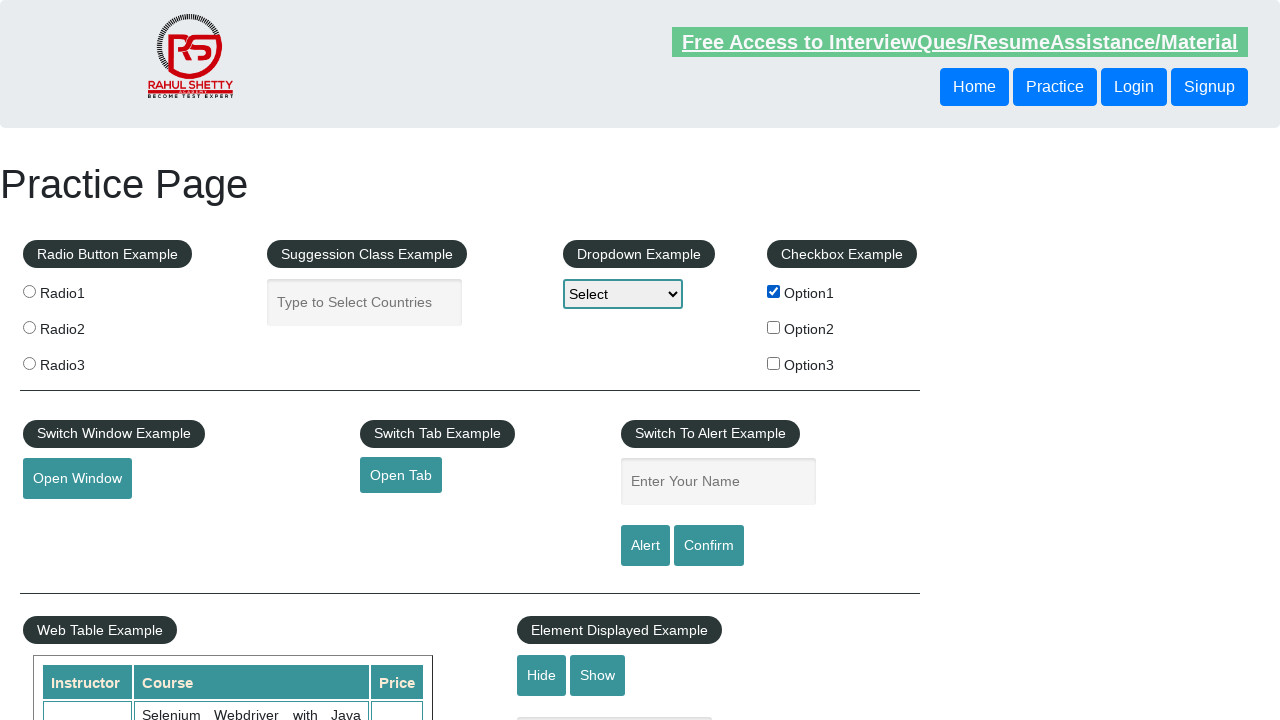